Tests form submission by filling a text field and pressing Enter key, then verifying the success message

Starting URL: https://www.selenium.dev/selenium/web/web-form.html

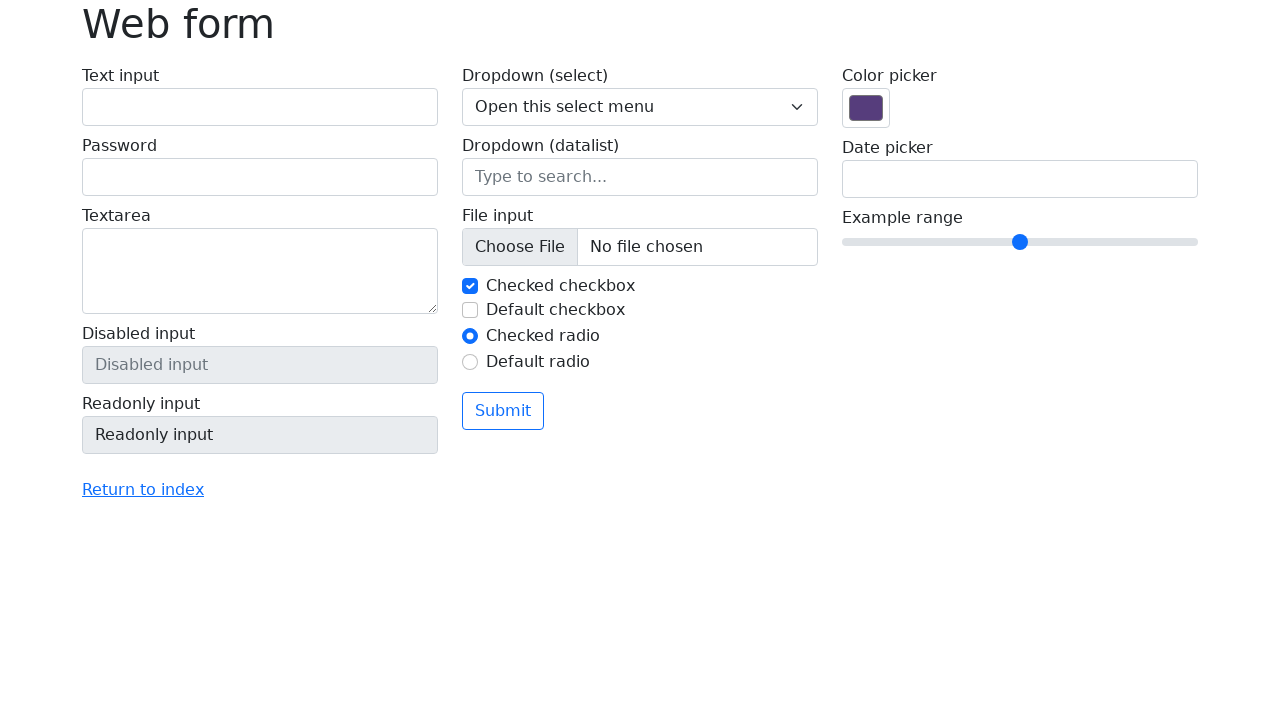

Filled text input field with 'Ignas Pangonis' on input[name='my-text']
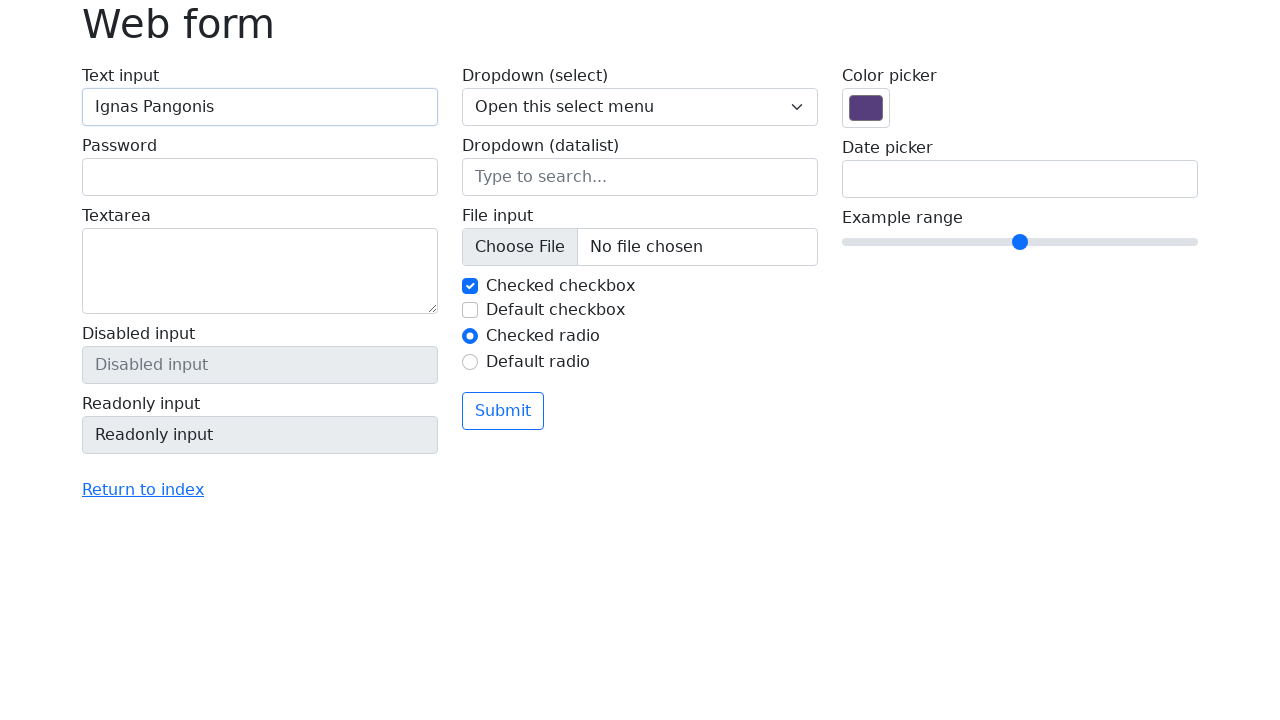

Pressed Enter key to submit the form on input[name='my-text']
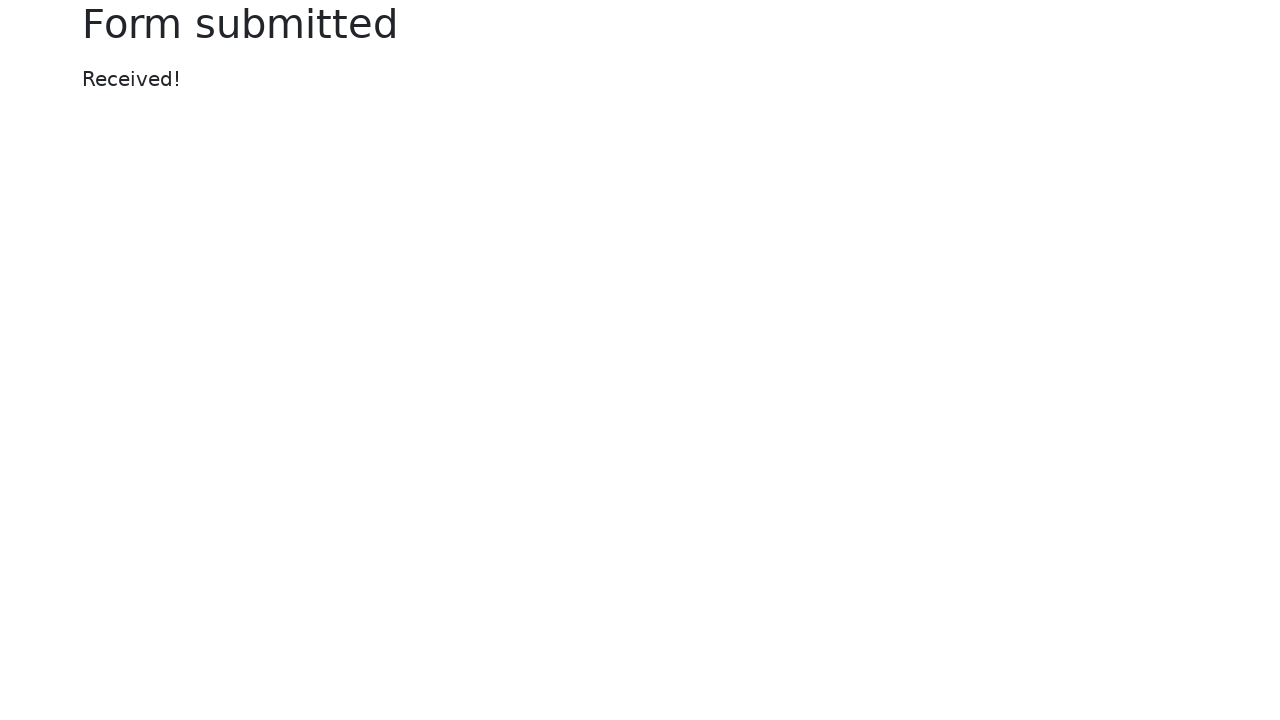

Success message element appeared
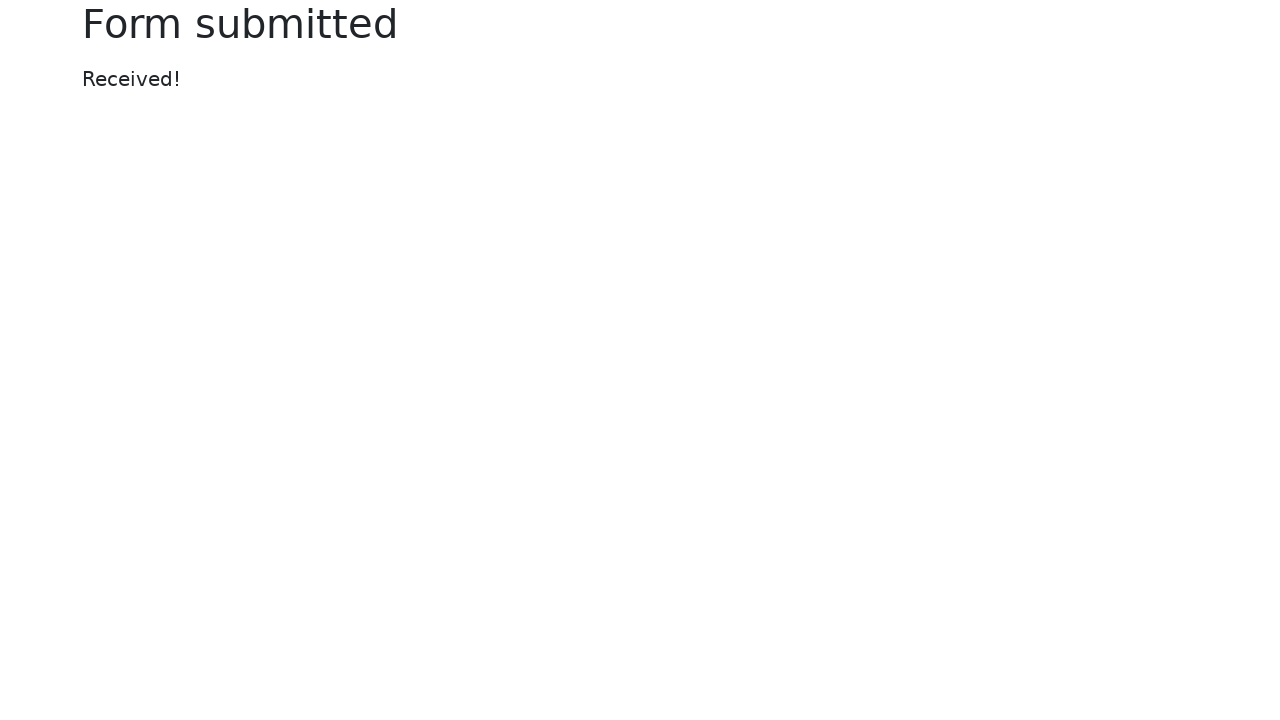

Retrieved success message text content
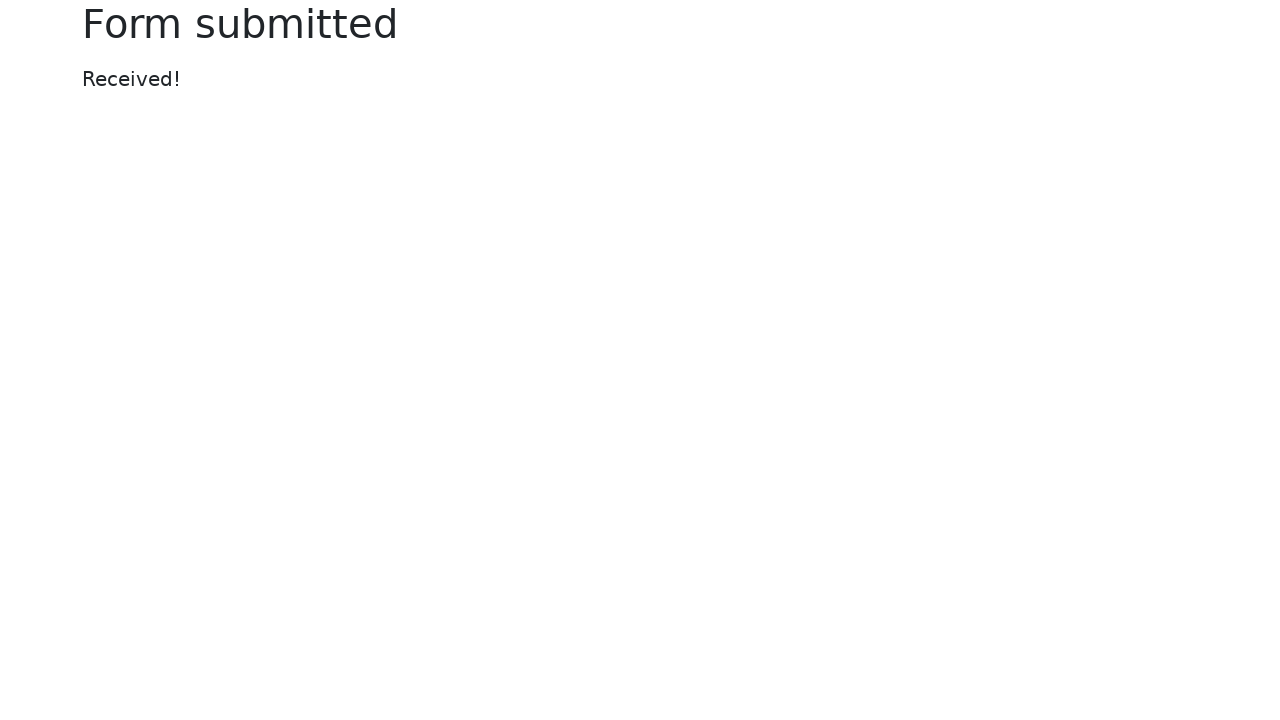

Verified success message equals 'Received!'
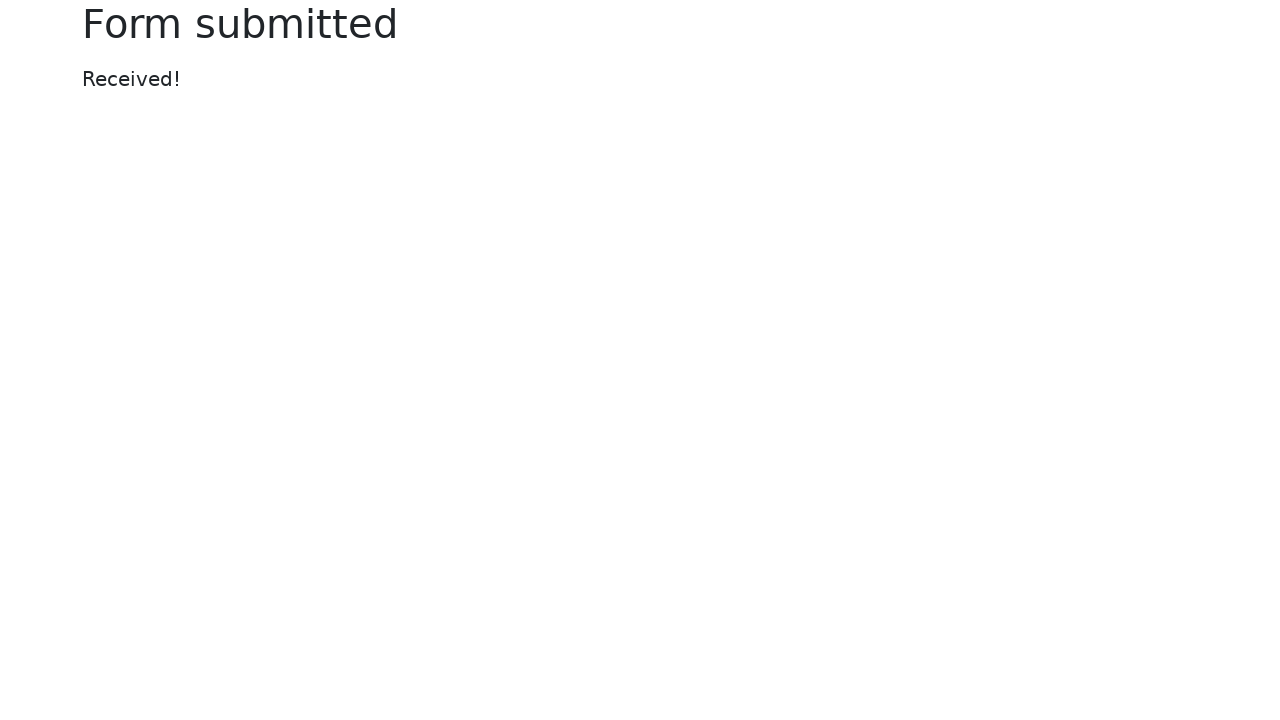

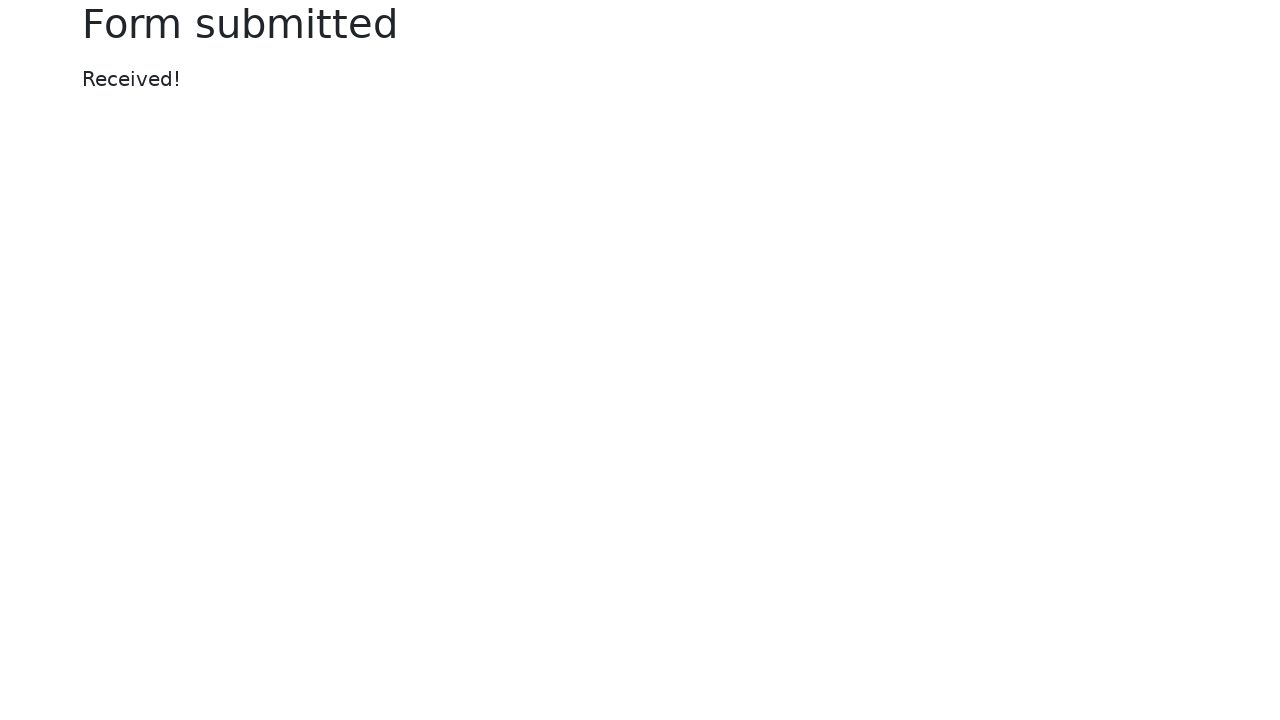